Tests multi-window handling by opening new windows through a button click and then closing all opened windows

Starting URL: http://automationbykrishna.com/index.html#

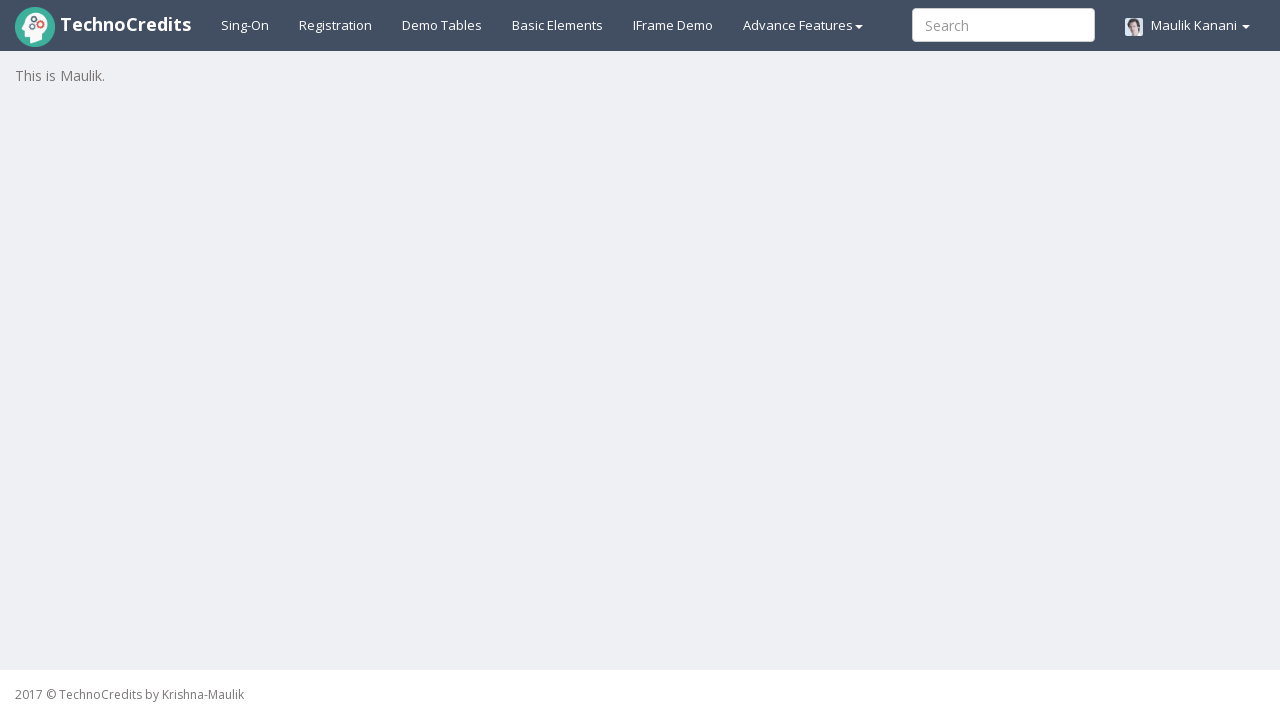

Clicked on Basic Elements tab at (558, 25) on #basicelements
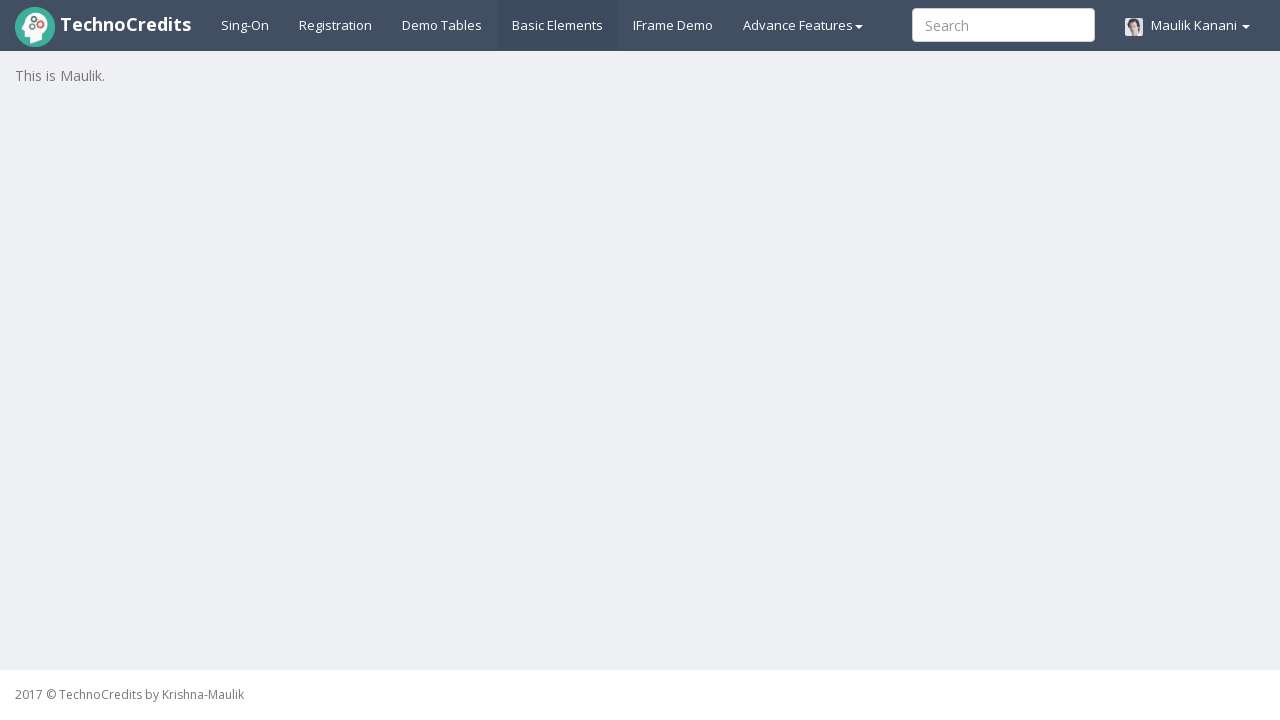

Waited for page to load
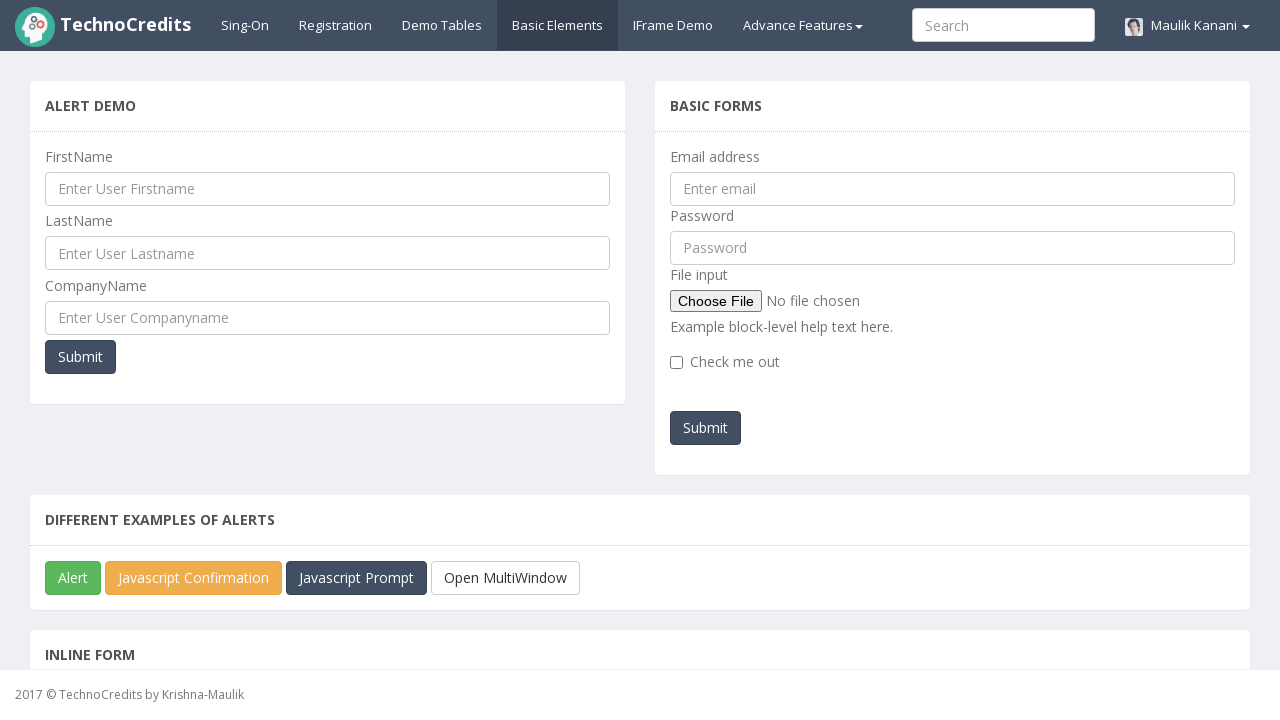

Scrolled down 300 pixels to view multi-window button
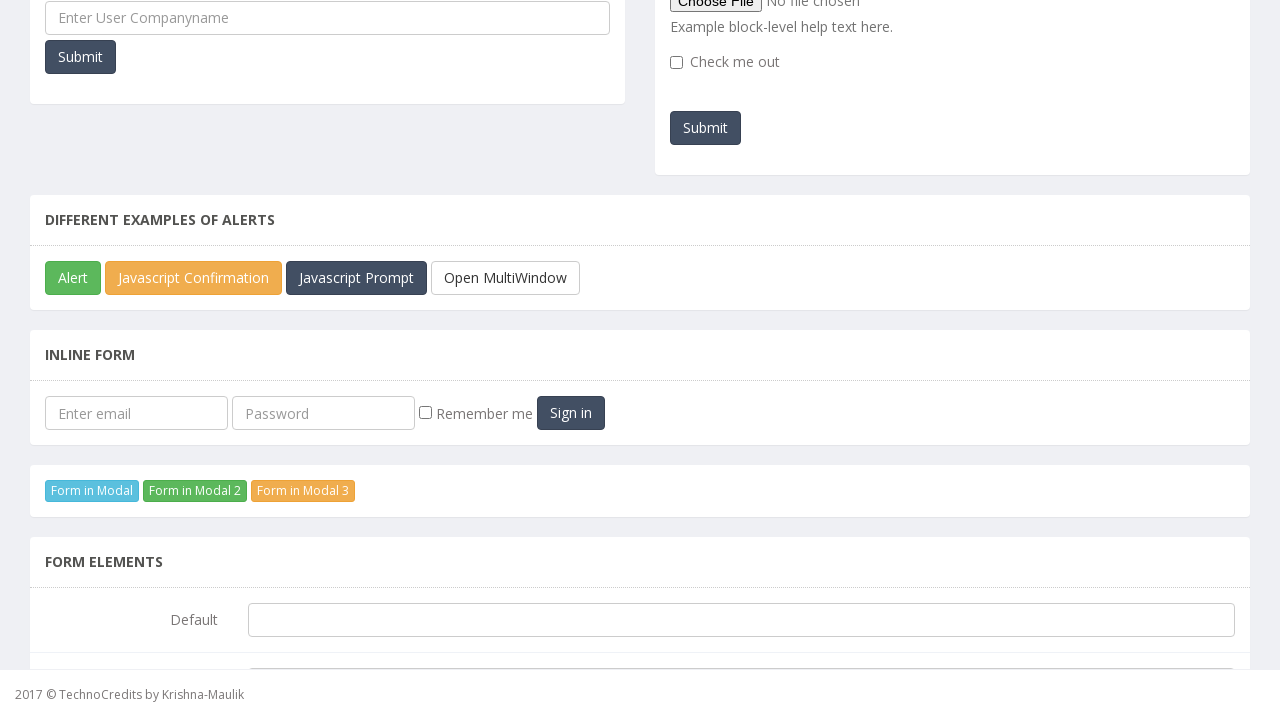

Stored current page context
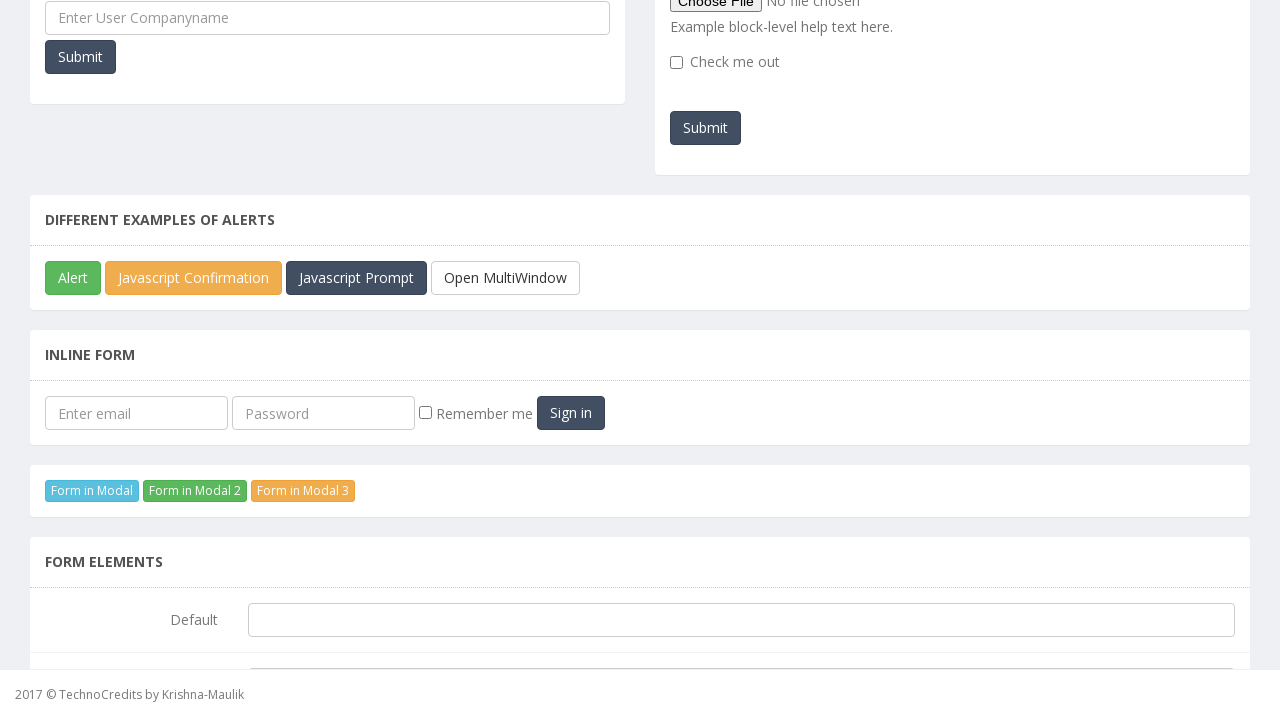

Clicked on Open MultiWindow button to open new windows at (506, 278) on #javascriptMultiWindow
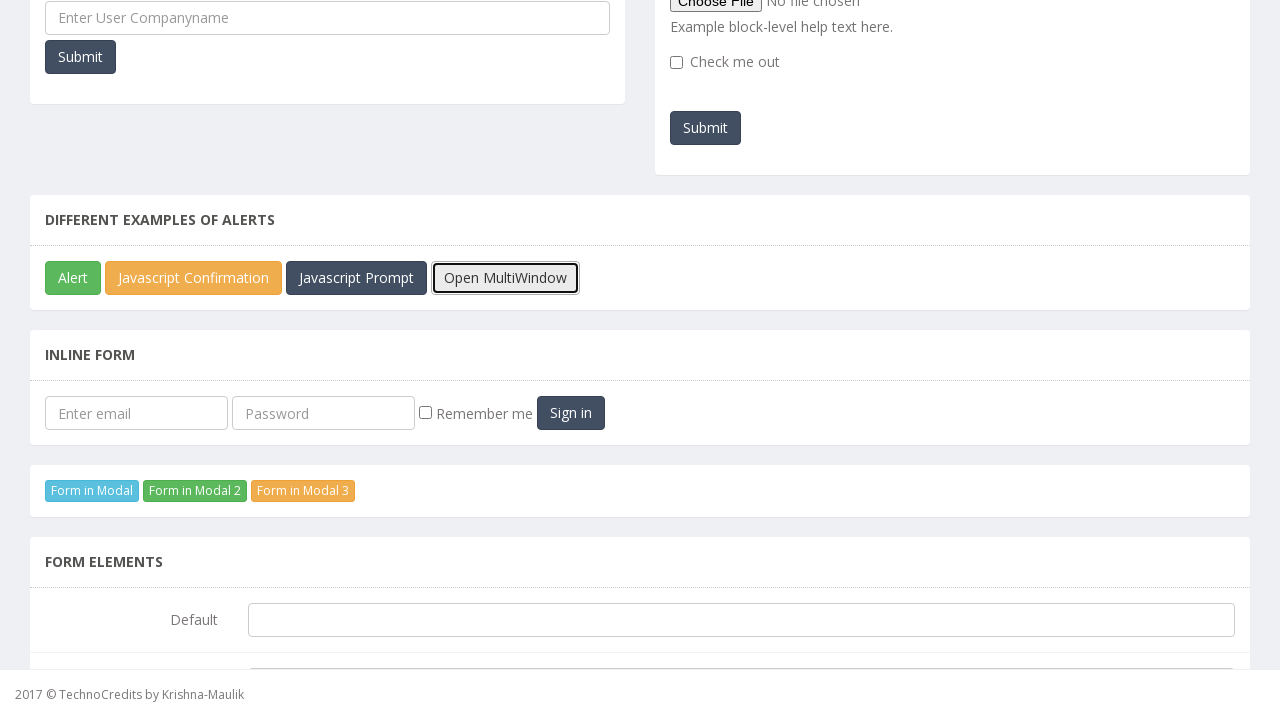

New window popup opened
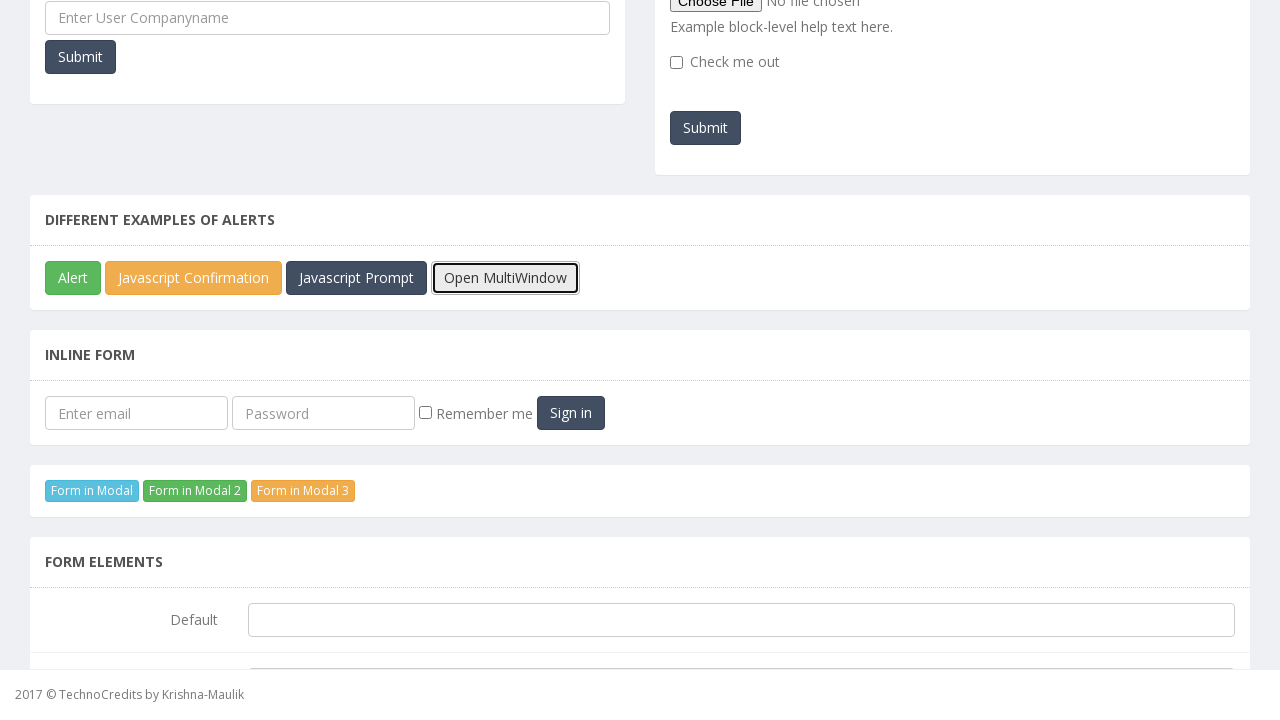

Closed the popup window
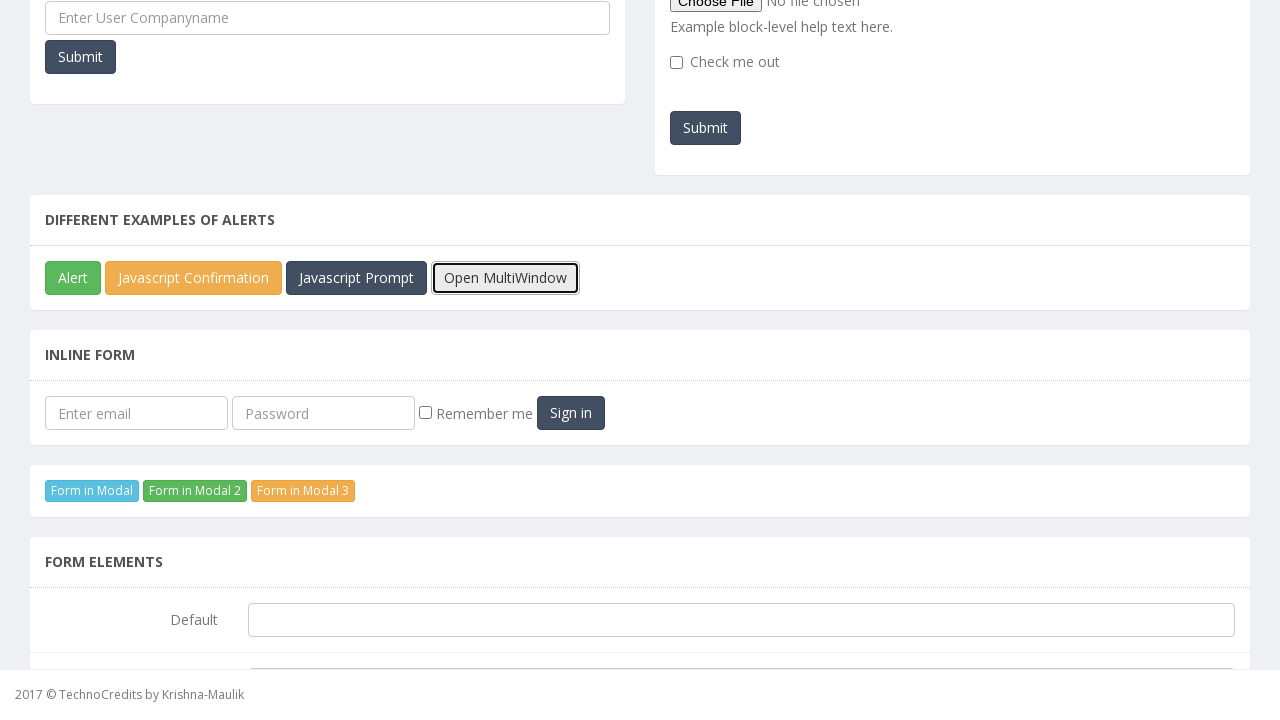

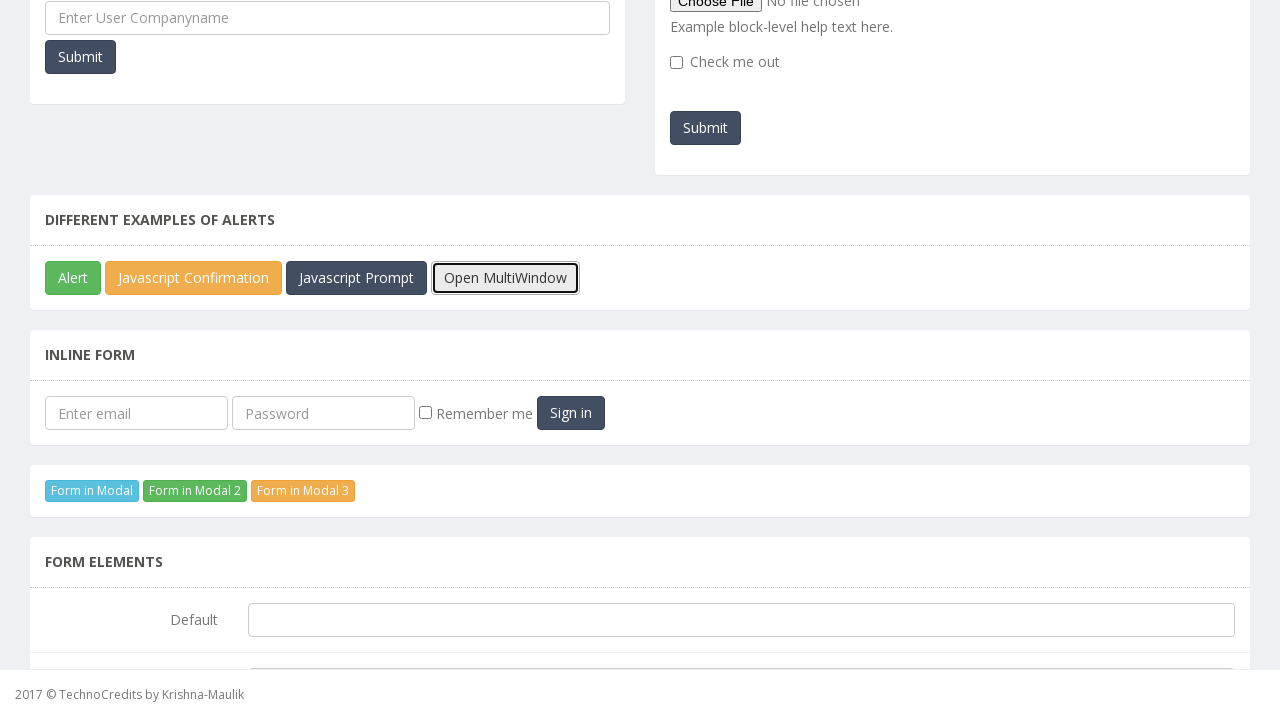